Tests checkbox interaction on a practice form by attempting to select the Sports hobby checkbox

Starting URL: https://demoqa.com/automation-practice-form

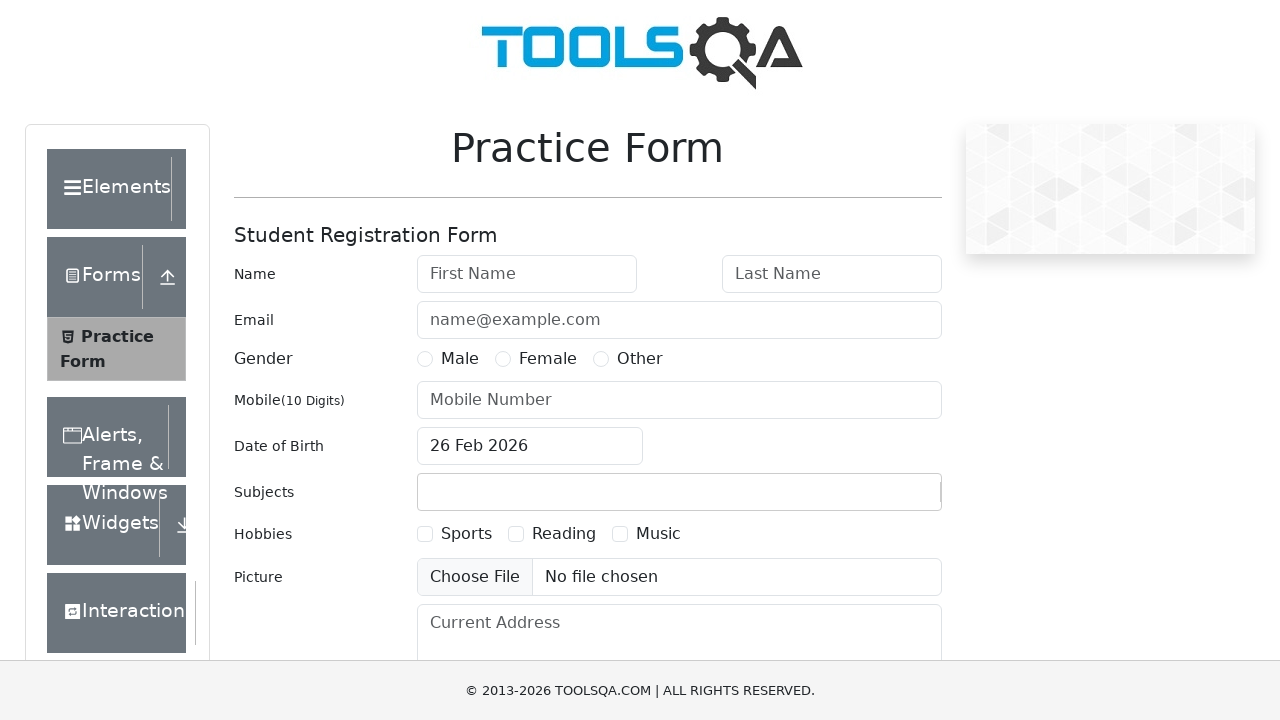

Clicked Sports hobby checkbox directly at (425, 534) on #hobbies-checkbox-1
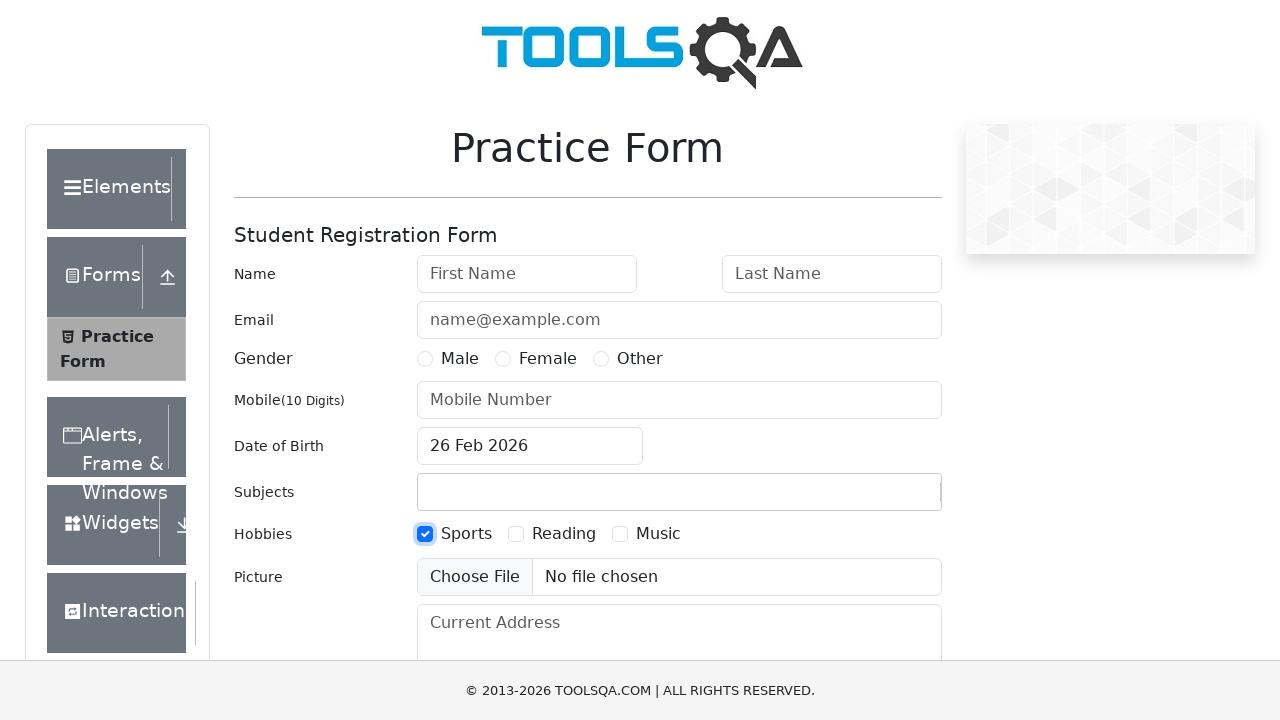

Verified checkbox selection status: True
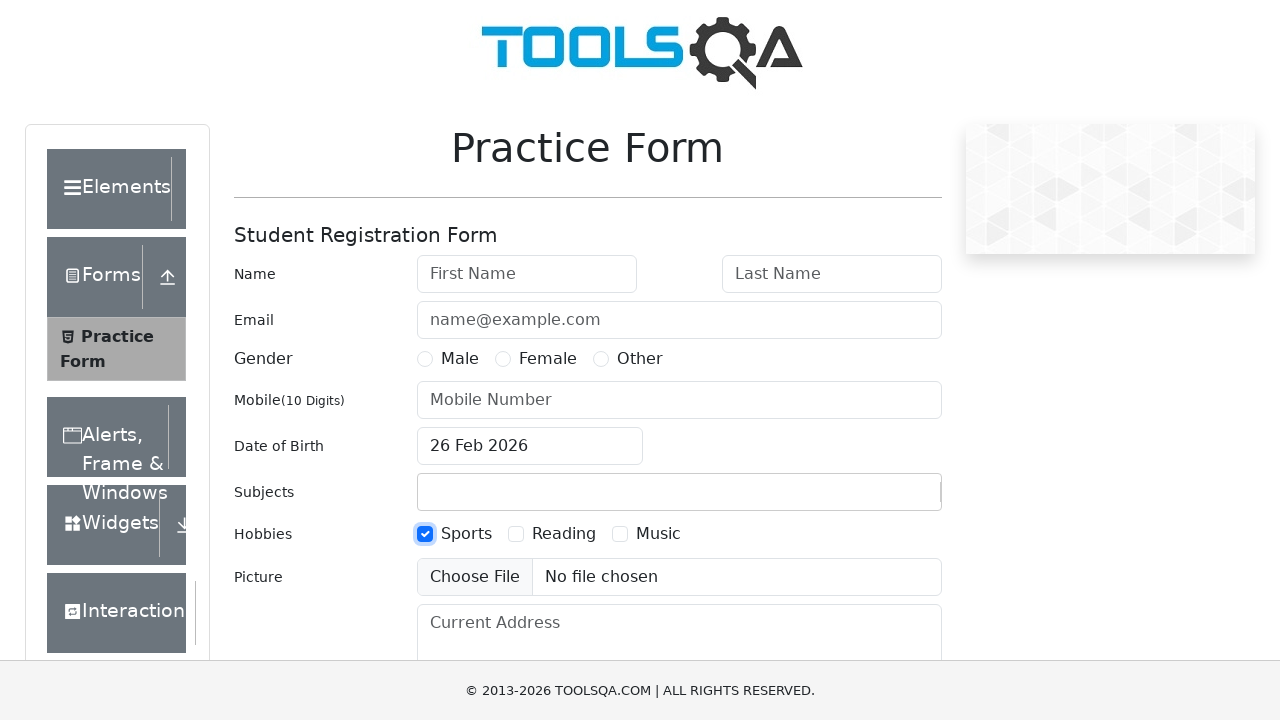

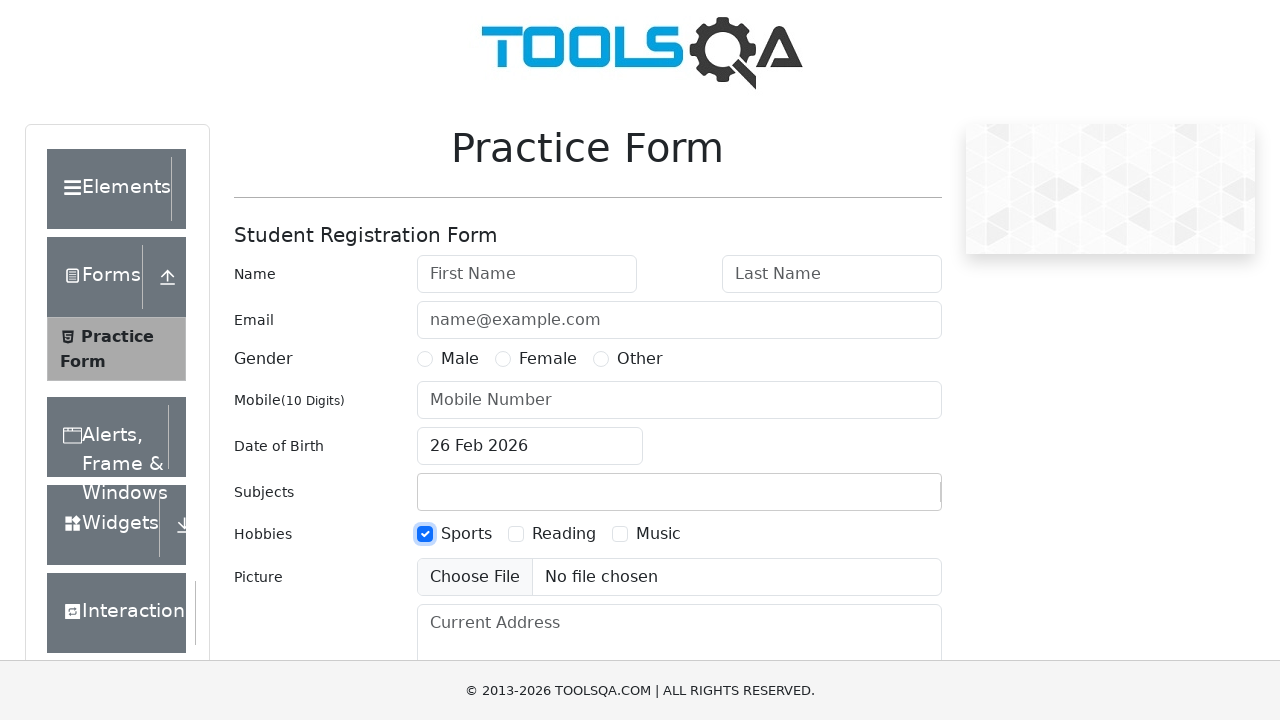